Tests clicking on the Reviews tab and filling in a comment in the review text area

Starting URL: https://keybooks.ro/shop/cooking-with-love/

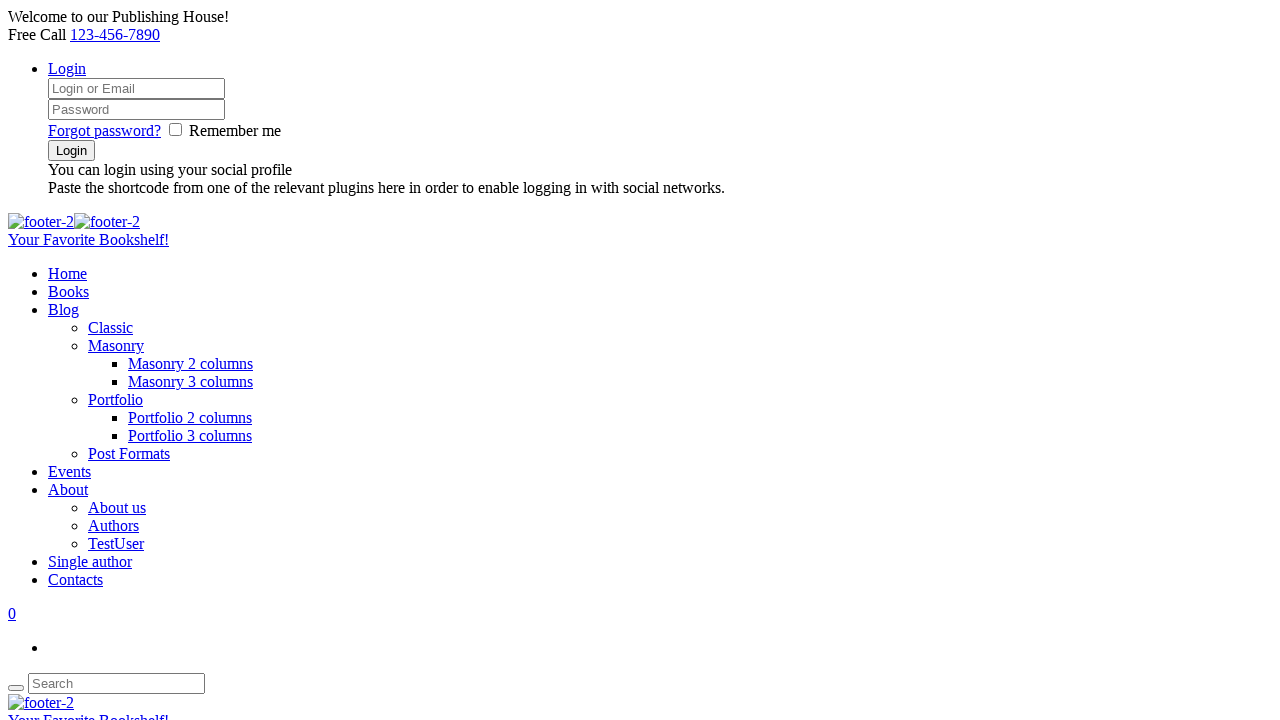

Scrolled down the page by 2000 pixels
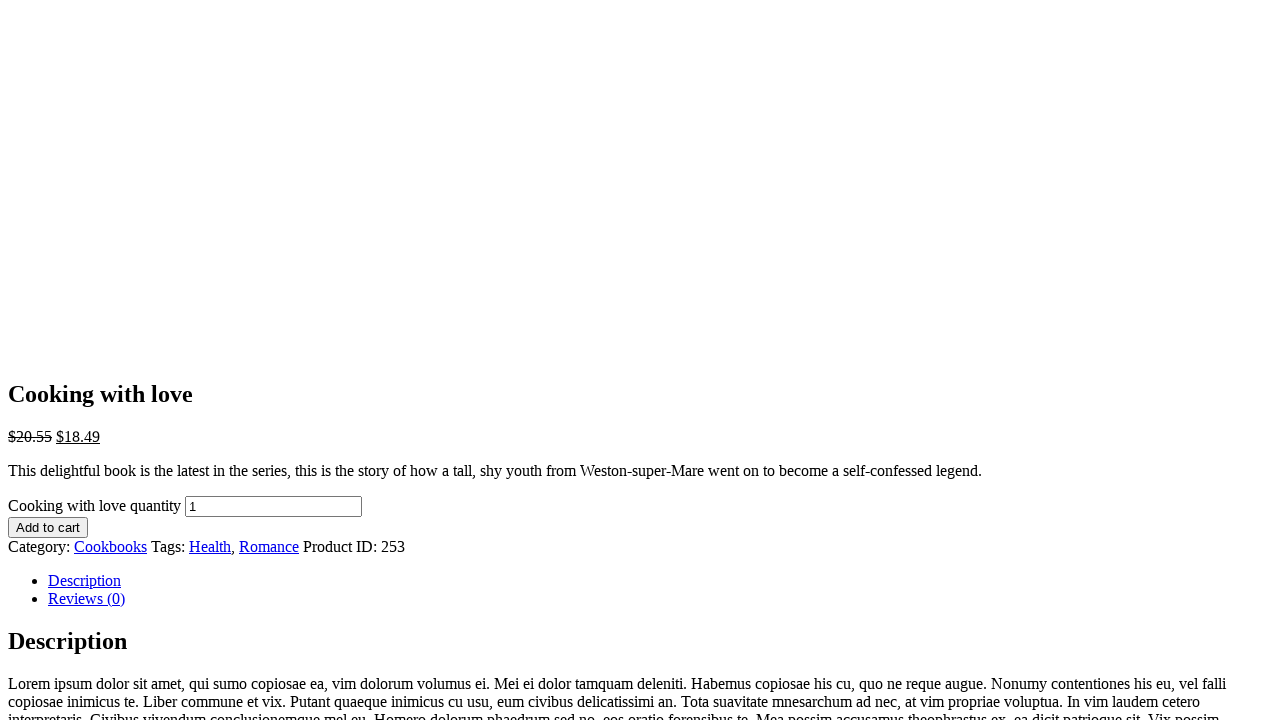

Clicked on the Reviews tab at (660, 599) on #tab-title-reviews
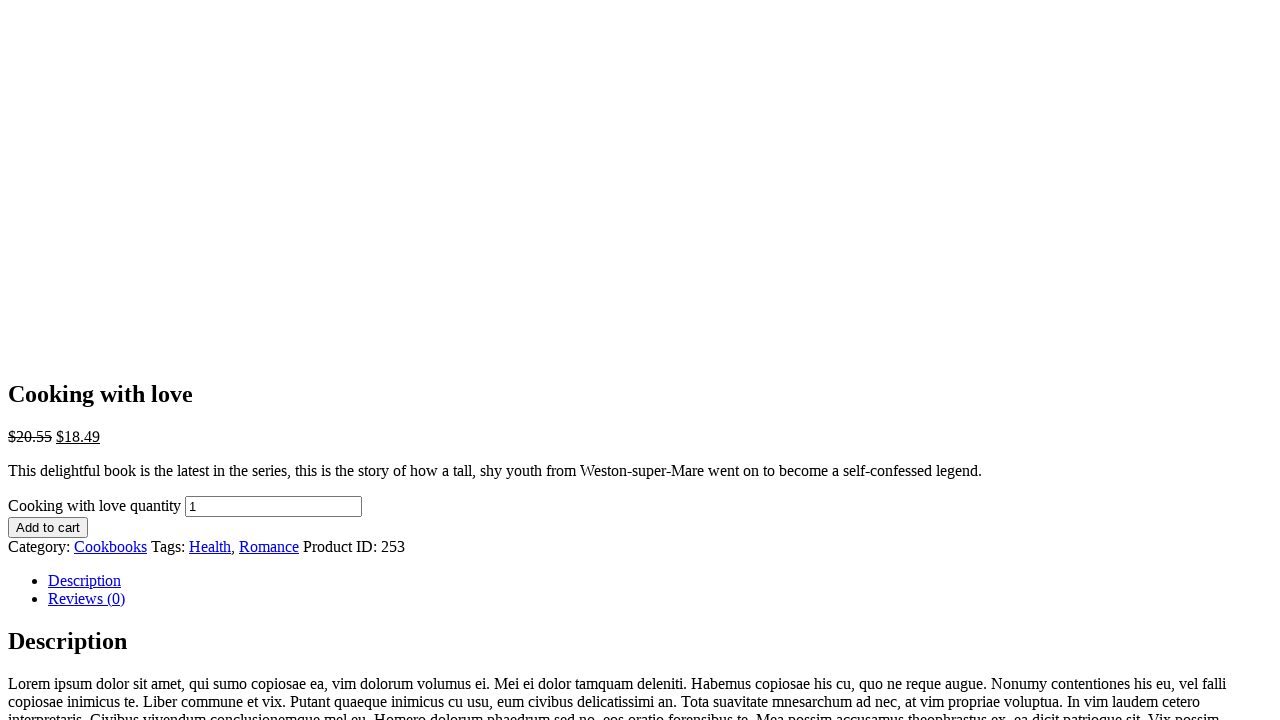

Comment textarea loaded
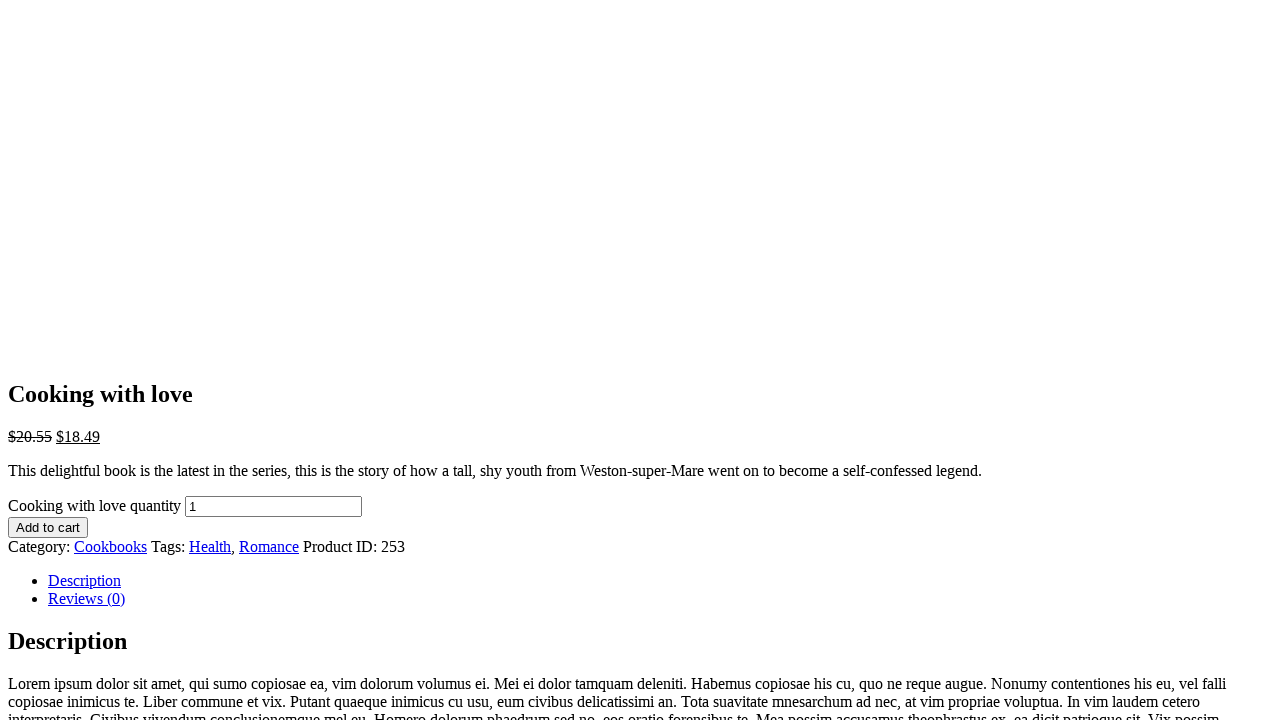

Filled comment textarea with 'Nice book' on #comment
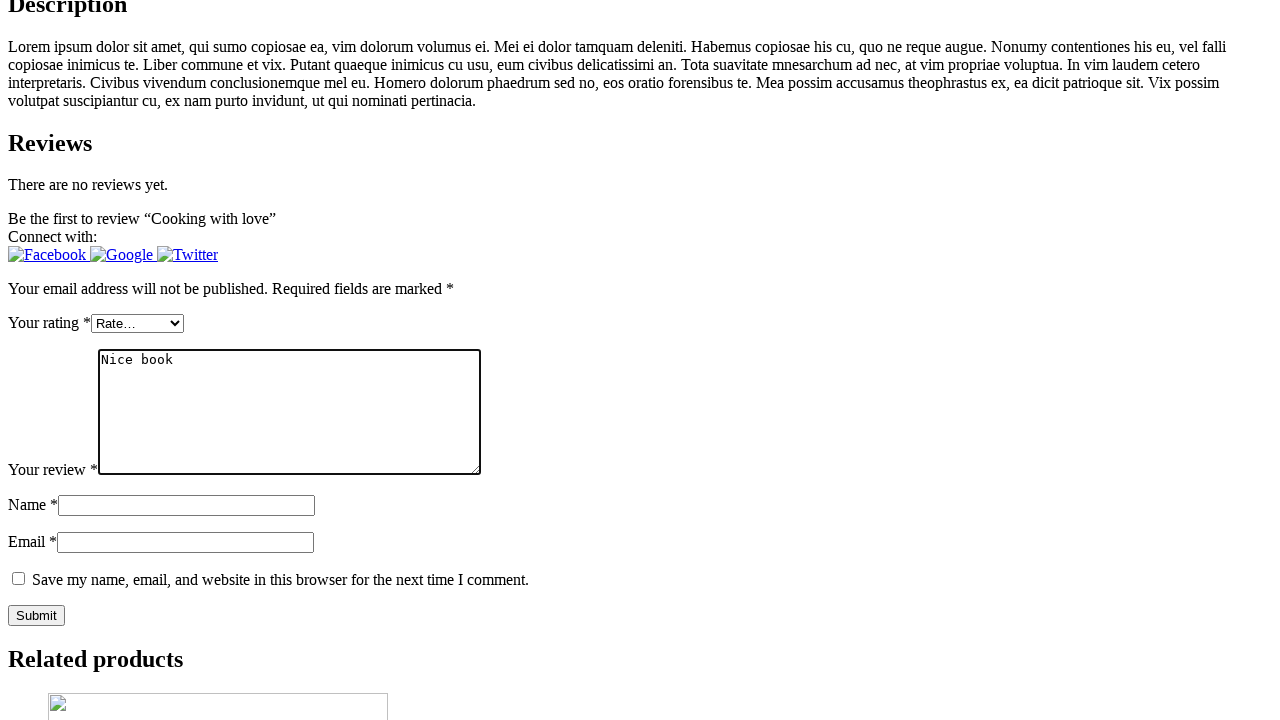

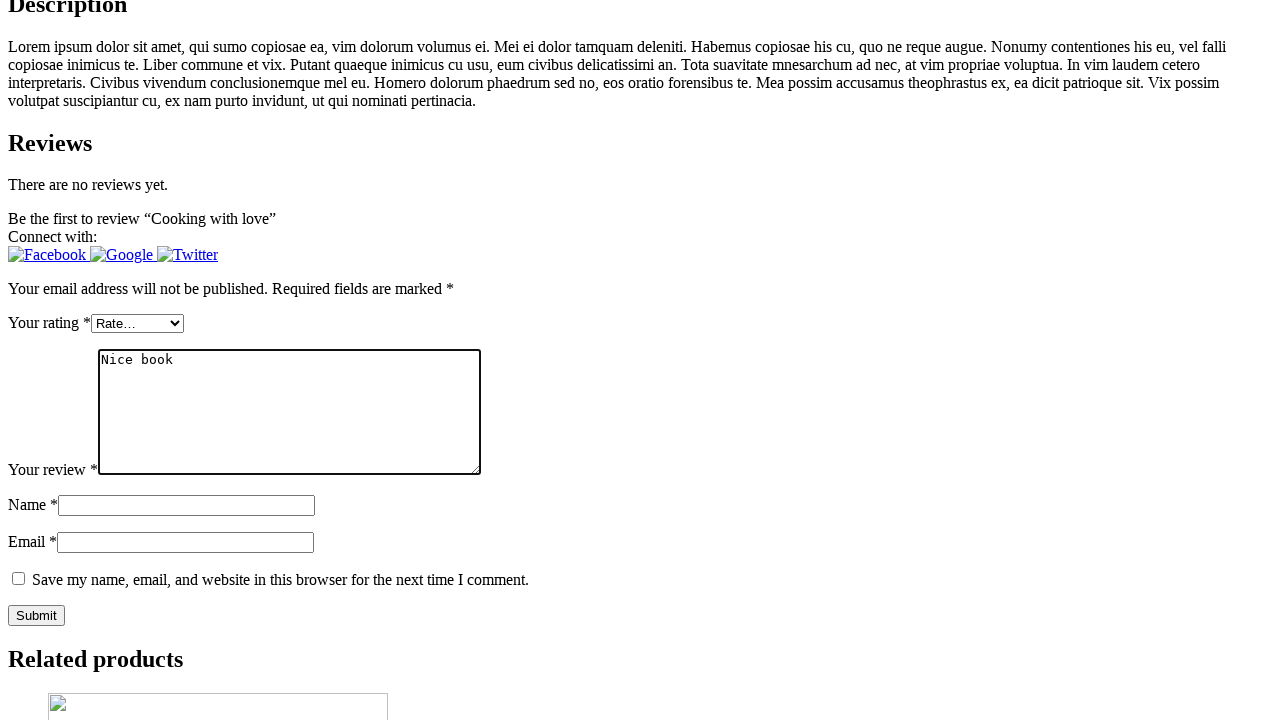